Tests drag and drop functionality by dragging an element to a drop zone

Starting URL: https://practice-automation.com/gestures/

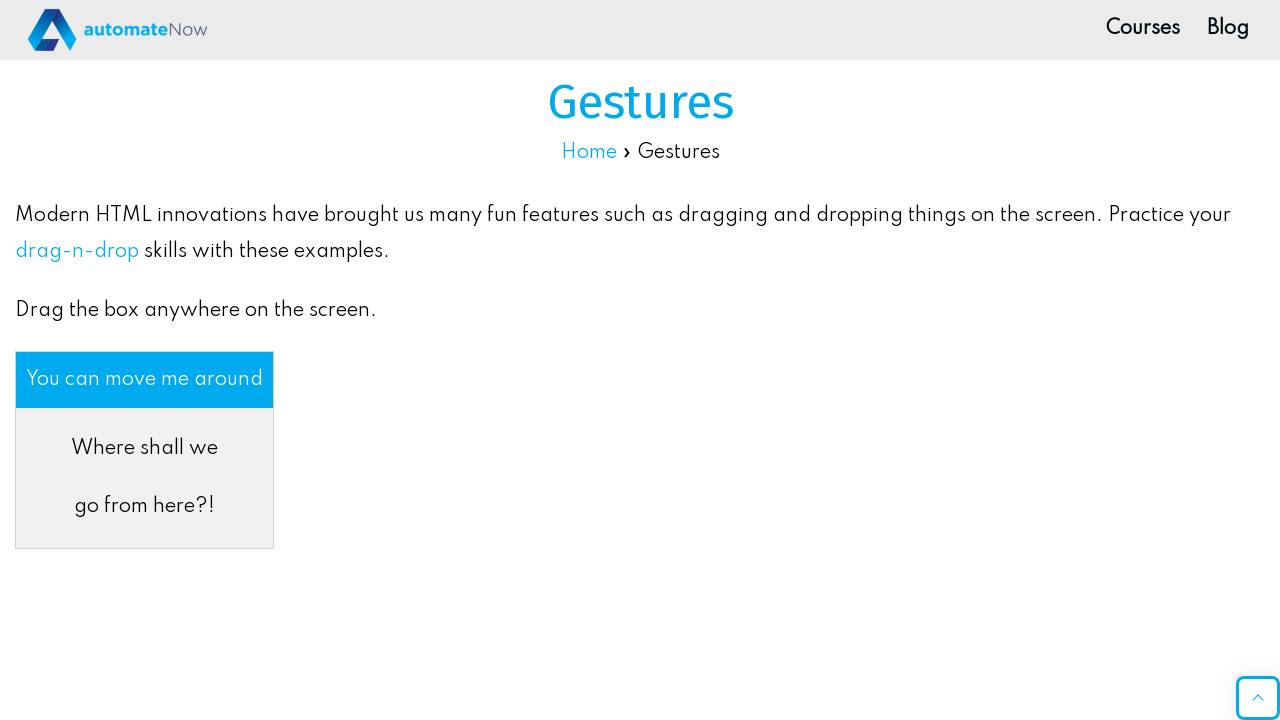

Scrolled to drag and drop section
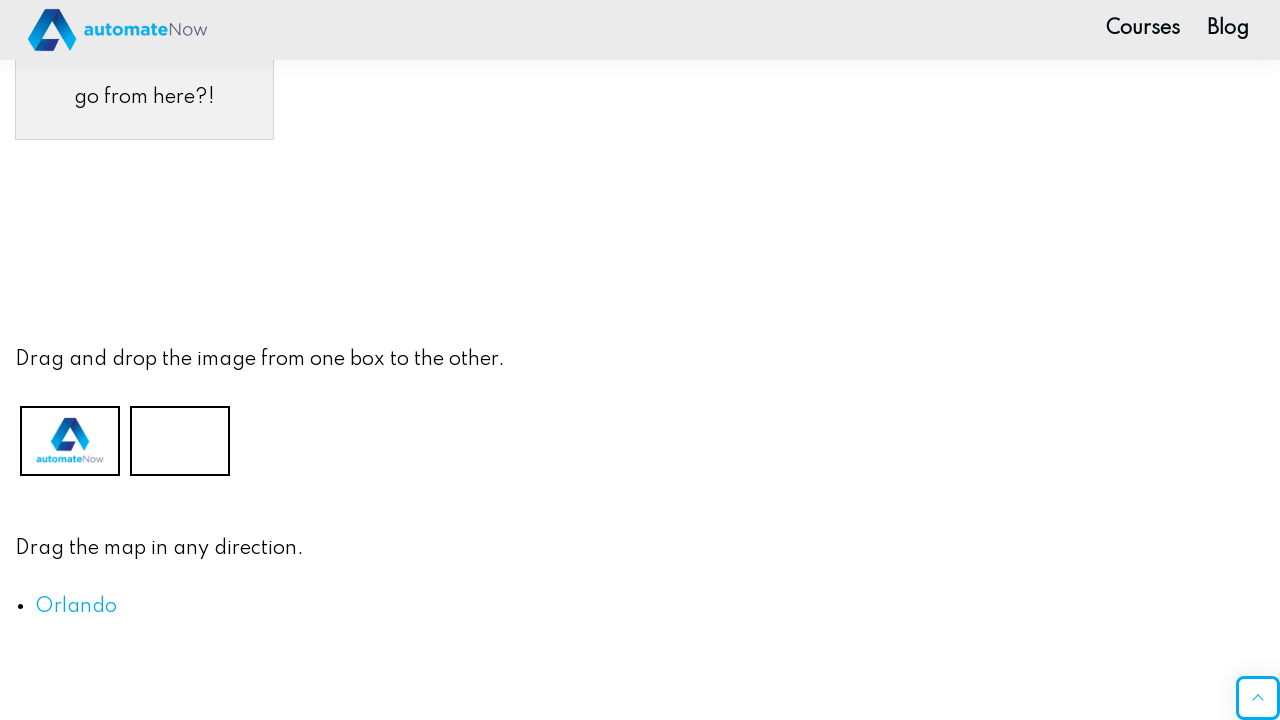

Dragged element 'dragMe' to drop zone 'div2' at (180, 440)
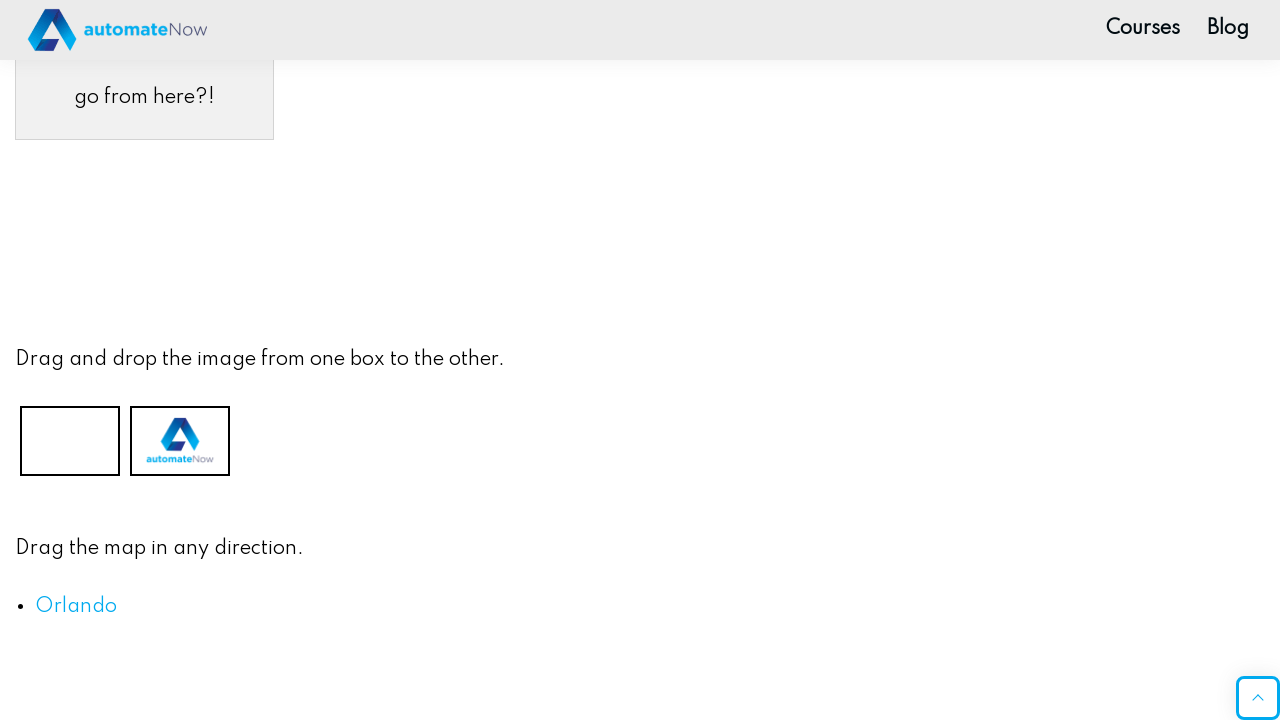

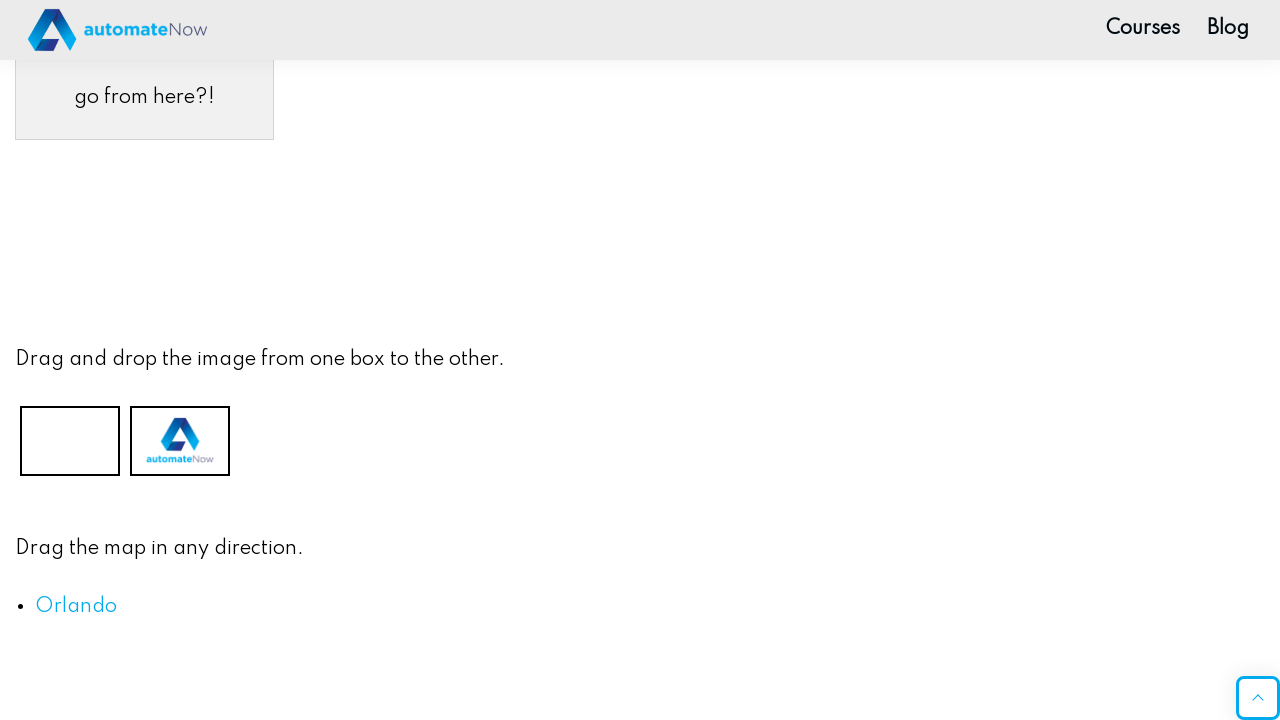